Tests the China Railway 12306 ticket booking page by clearing the departure station field, entering "上海" (Shanghai), and pressing Enter to select it

Starting URL: https://kyfw.12306.cn/otn/leftTicket/init?linktypeid=dc&fs=%E4%B8%8A%E6%B5%B7,SHH&ts=%E9%83%91%E5%B7%9E,ZZF&date=2020-02-02&flag=N,N,Y

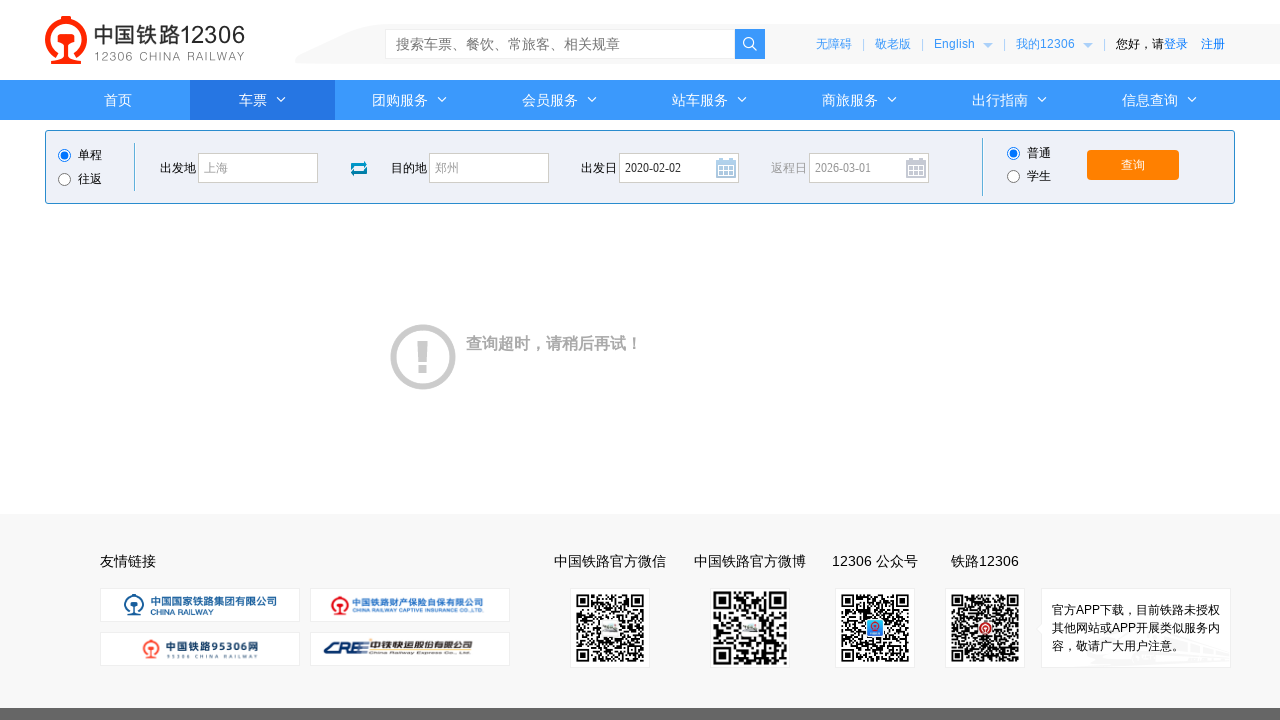

Cleared the departure station field on //*[@id="fromStationText"]
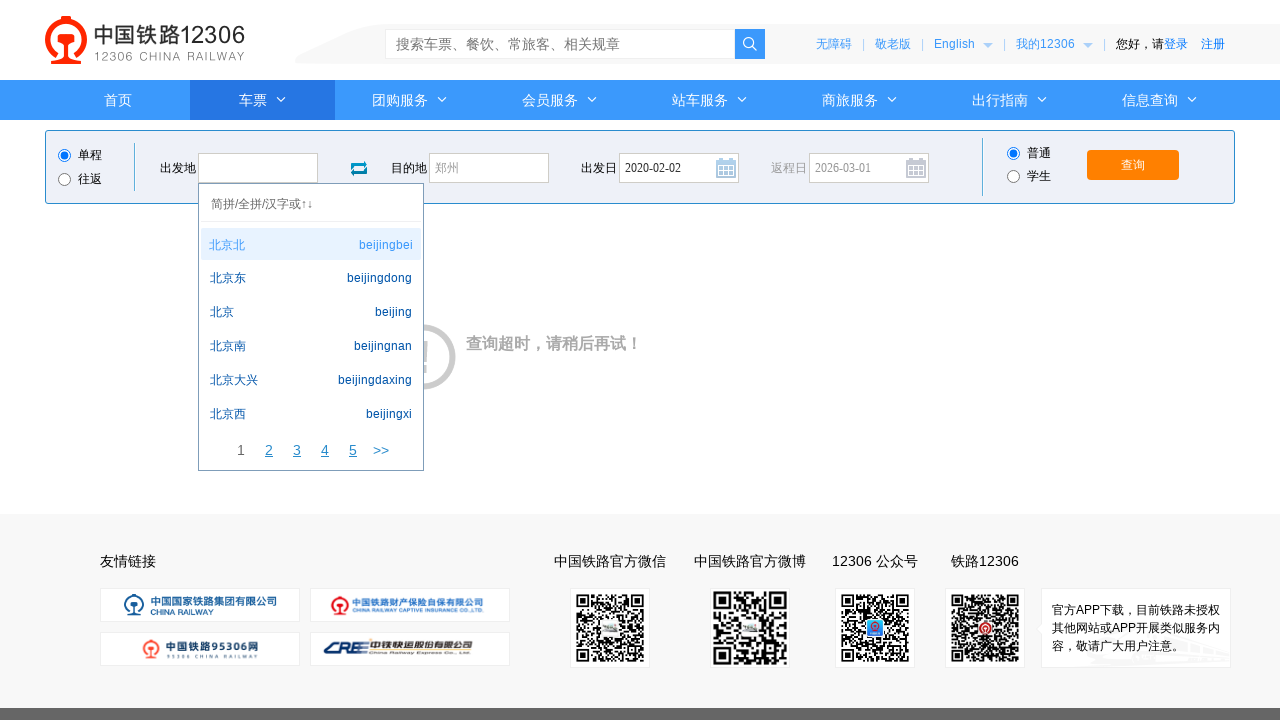

Entered '上海' (Shanghai) in the departure station field on //*[@id="fromStationText"]
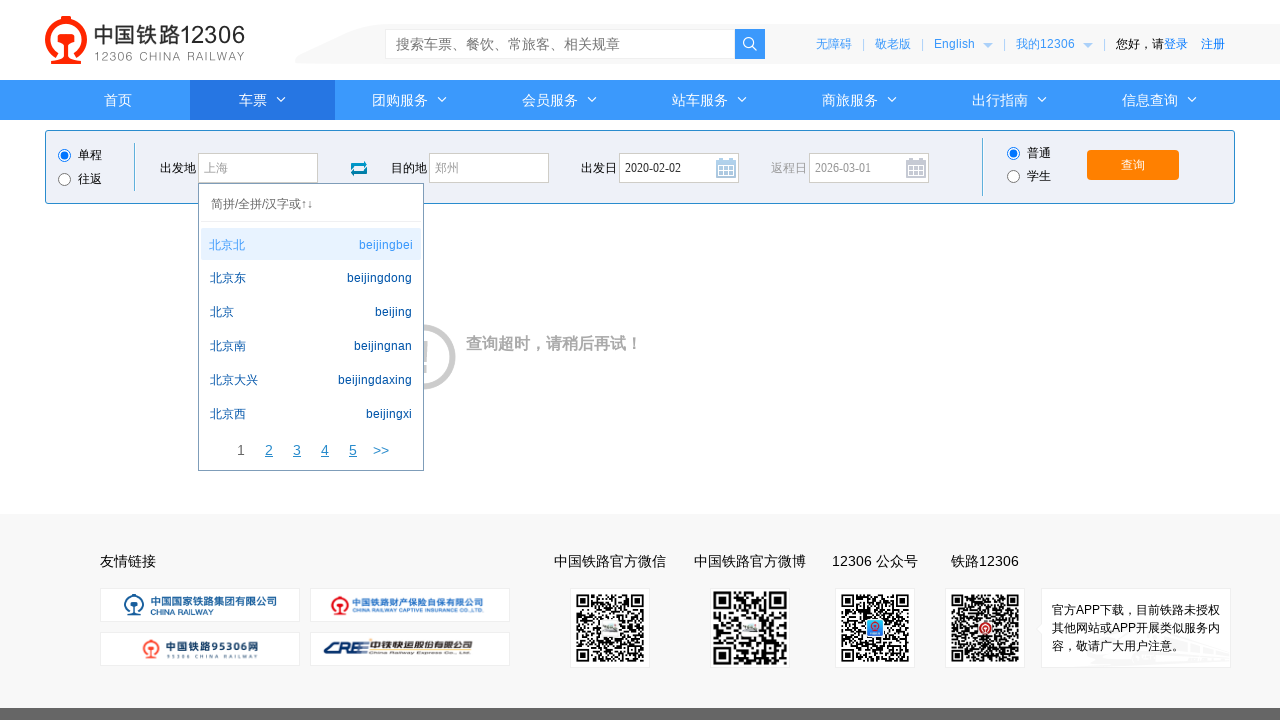

Pressed Enter to select Shanghai station on //*[@id="fromStationText"]
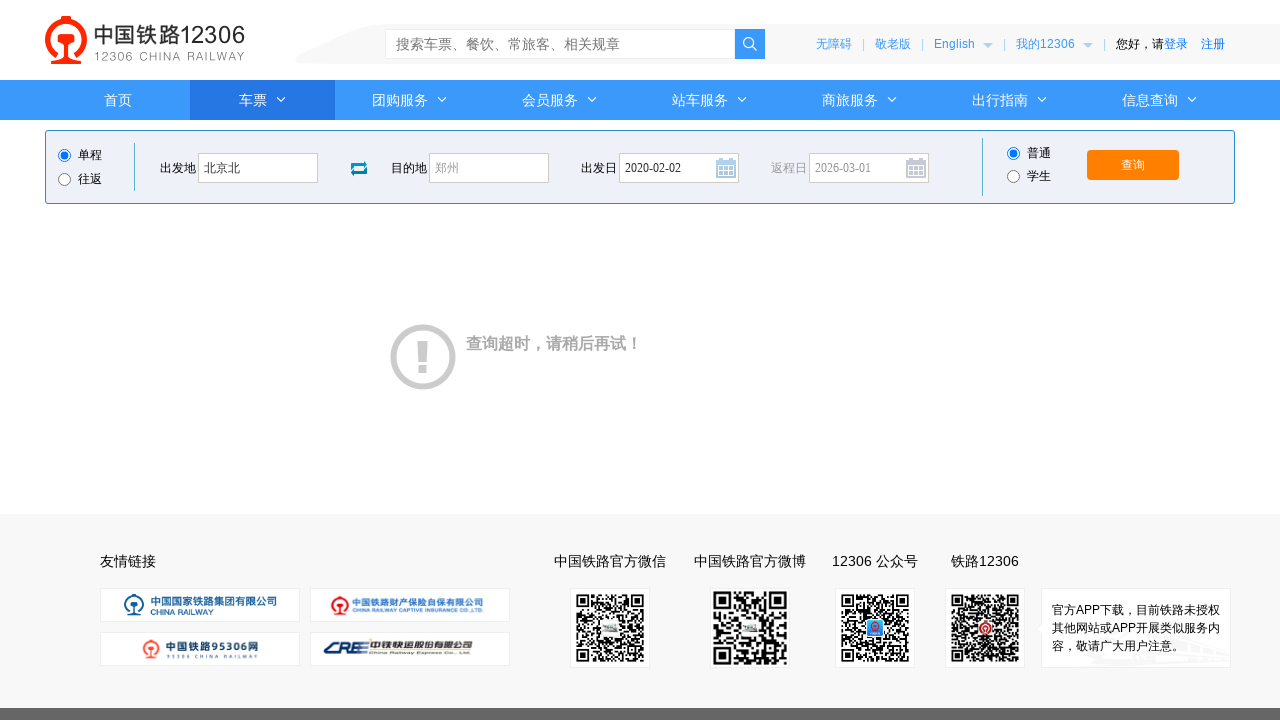

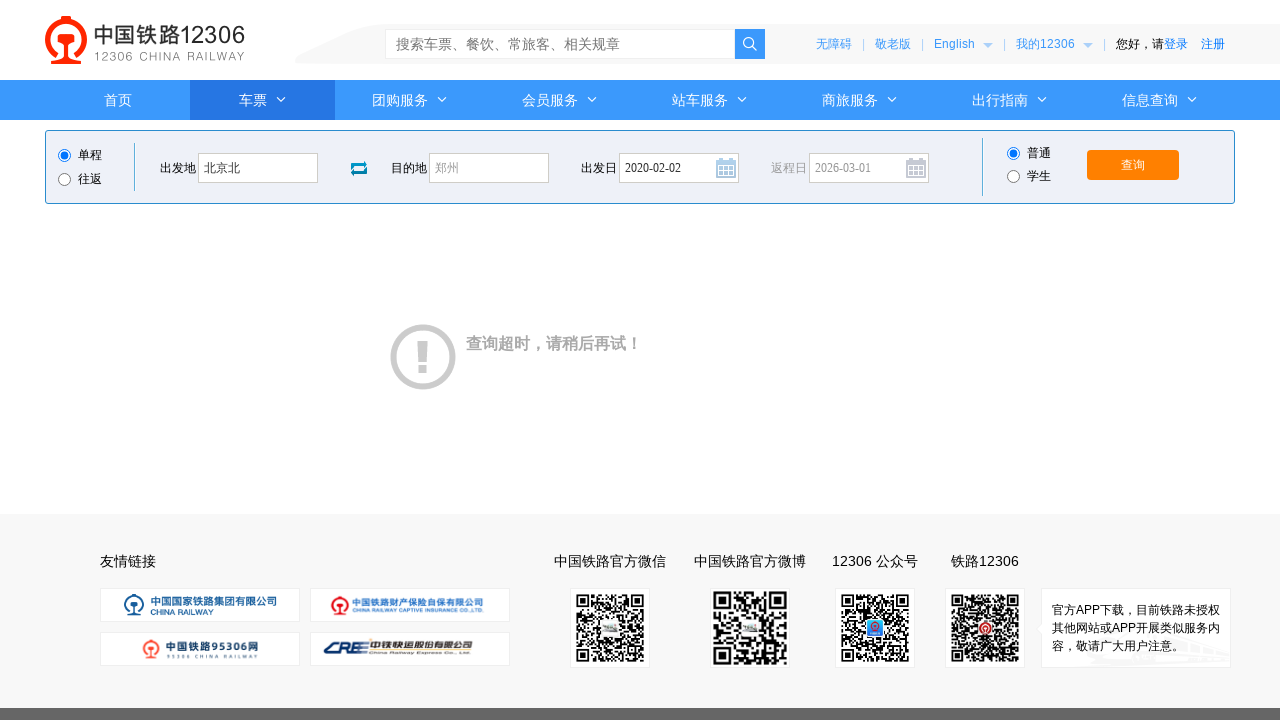